Verifies that a user can select the Bike checkbox

Starting URL: https://ultimateqa.com/automation/

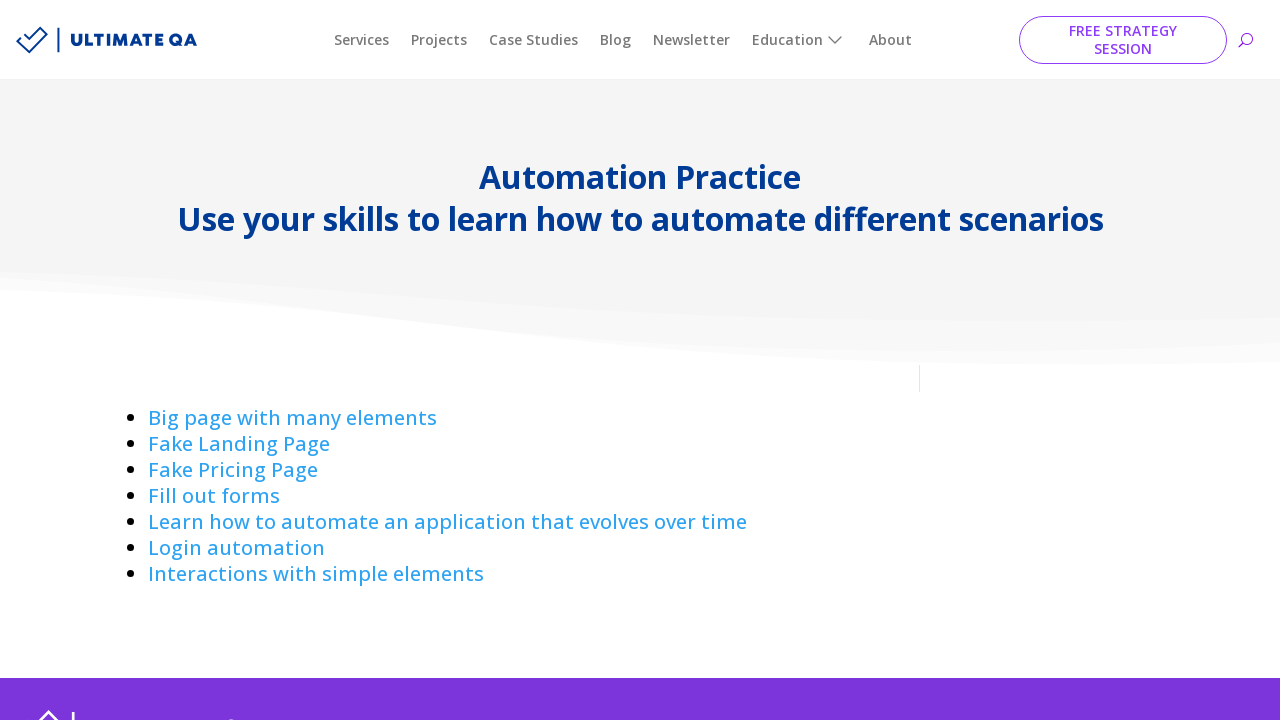

Navigated to Ultimate QA automation page
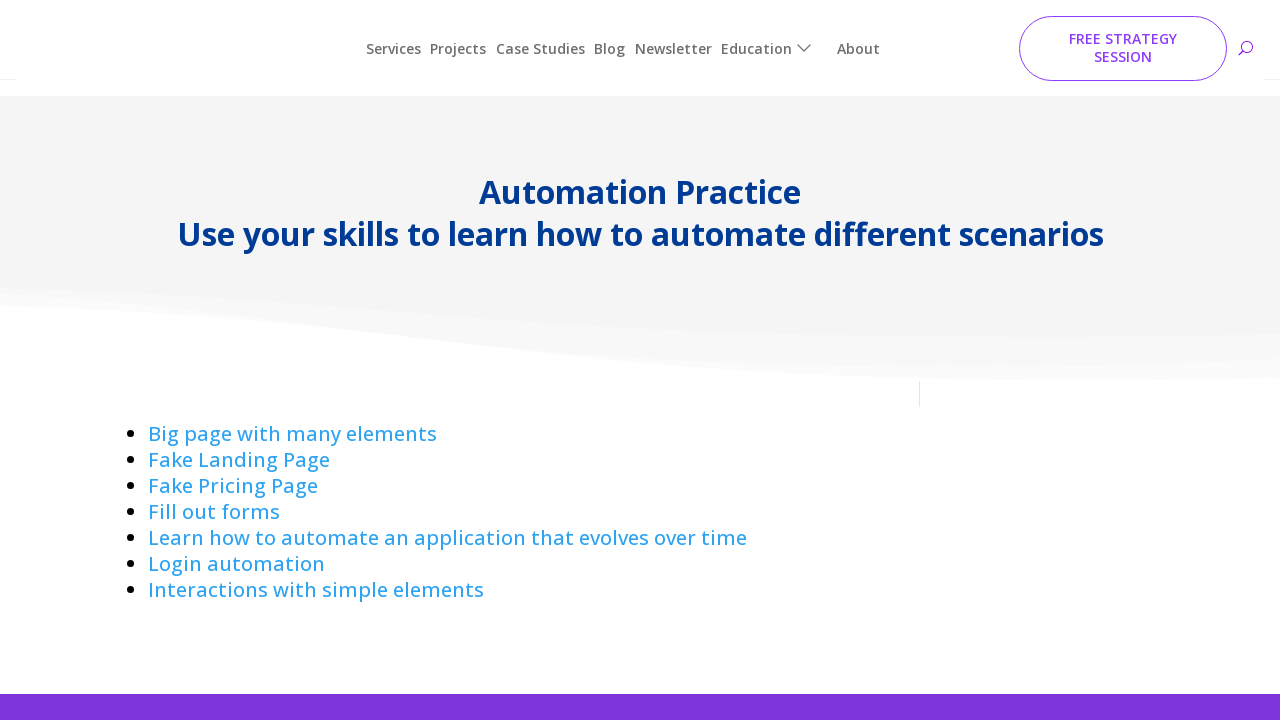

Clicked on Interactions link at (316, 574) on a:has-text('Interactions ')
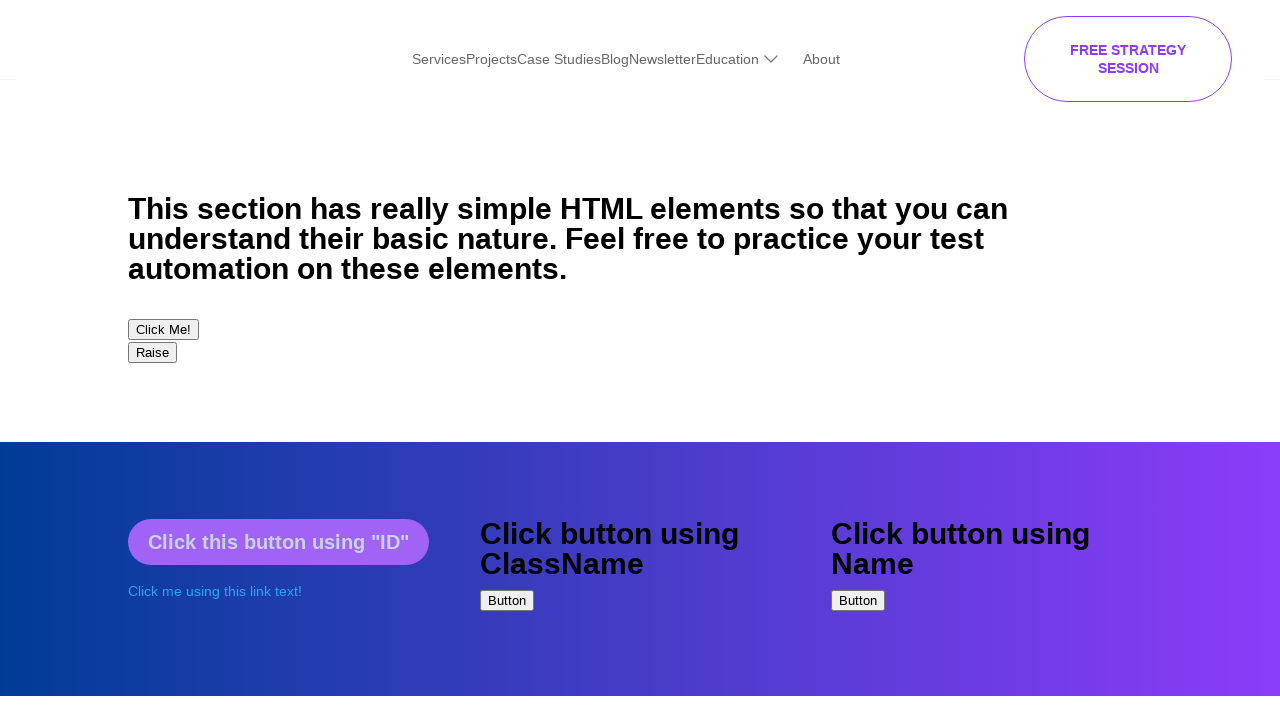

Scrolled down 500 pixels to view checkboxes
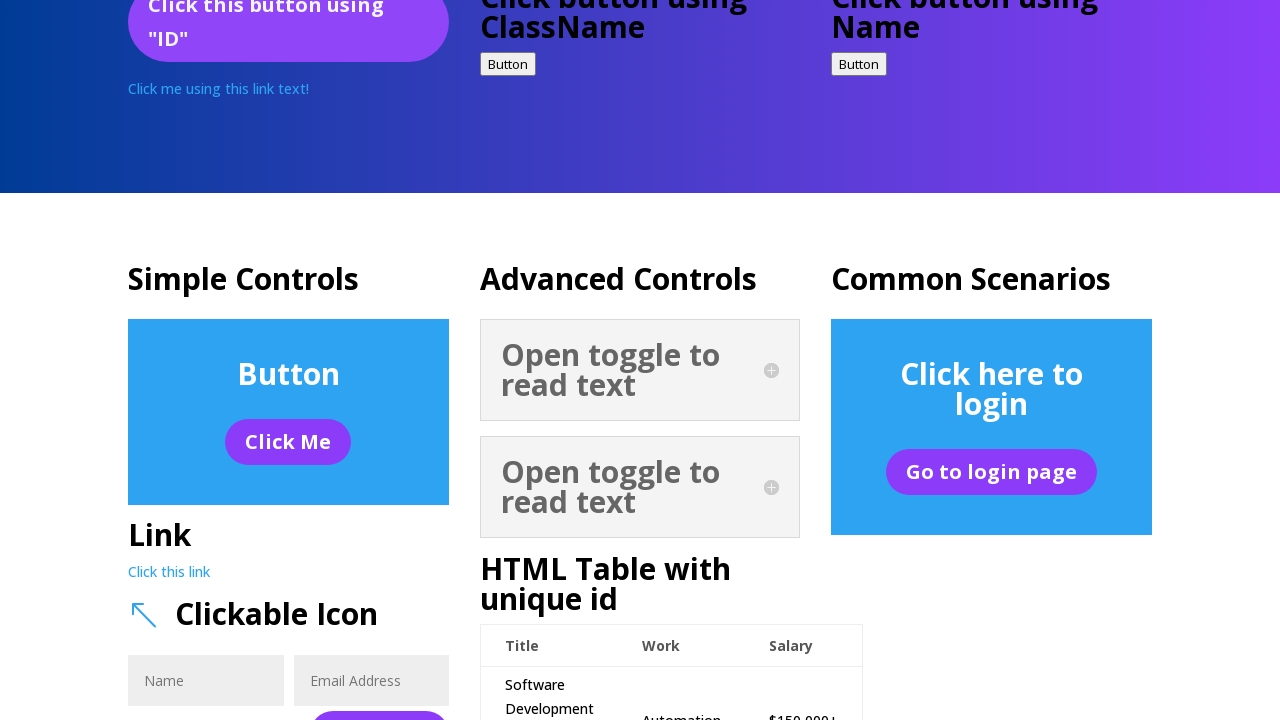

Clicked on the Bike checkbox at (138, 361) on input[type='checkbox'] >> nth=0
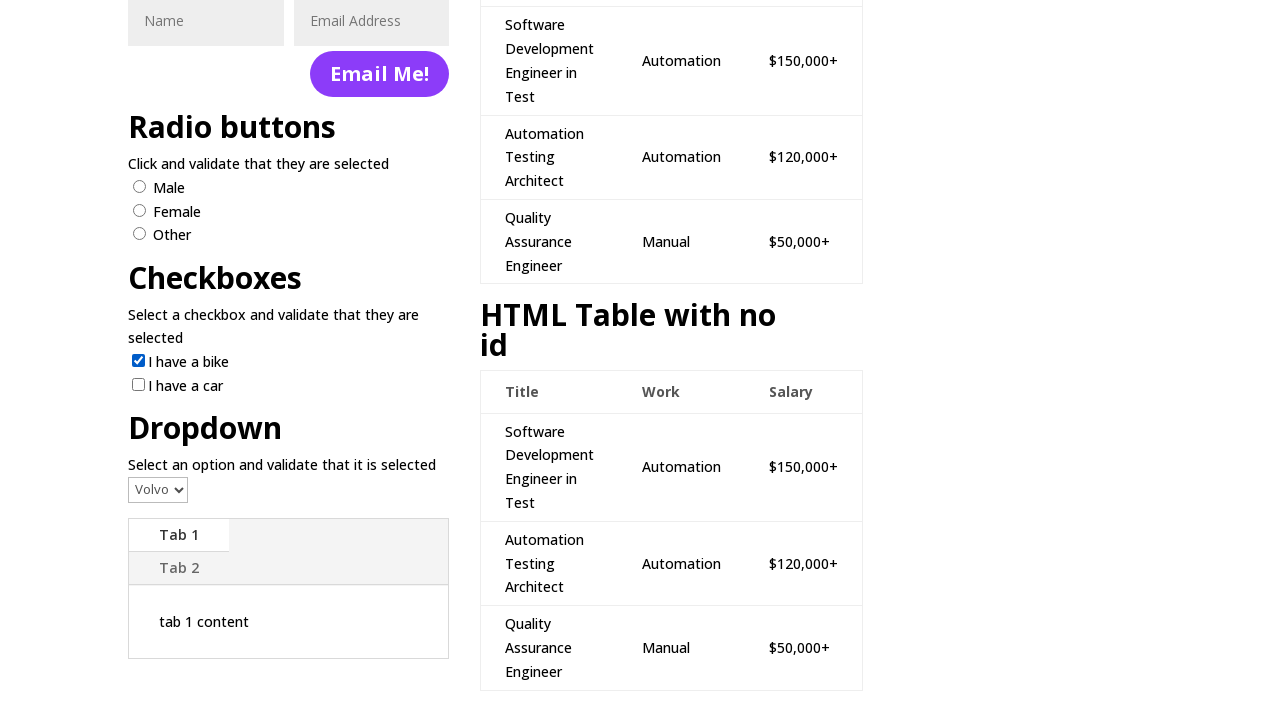

Verified that the Bike checkbox is selected
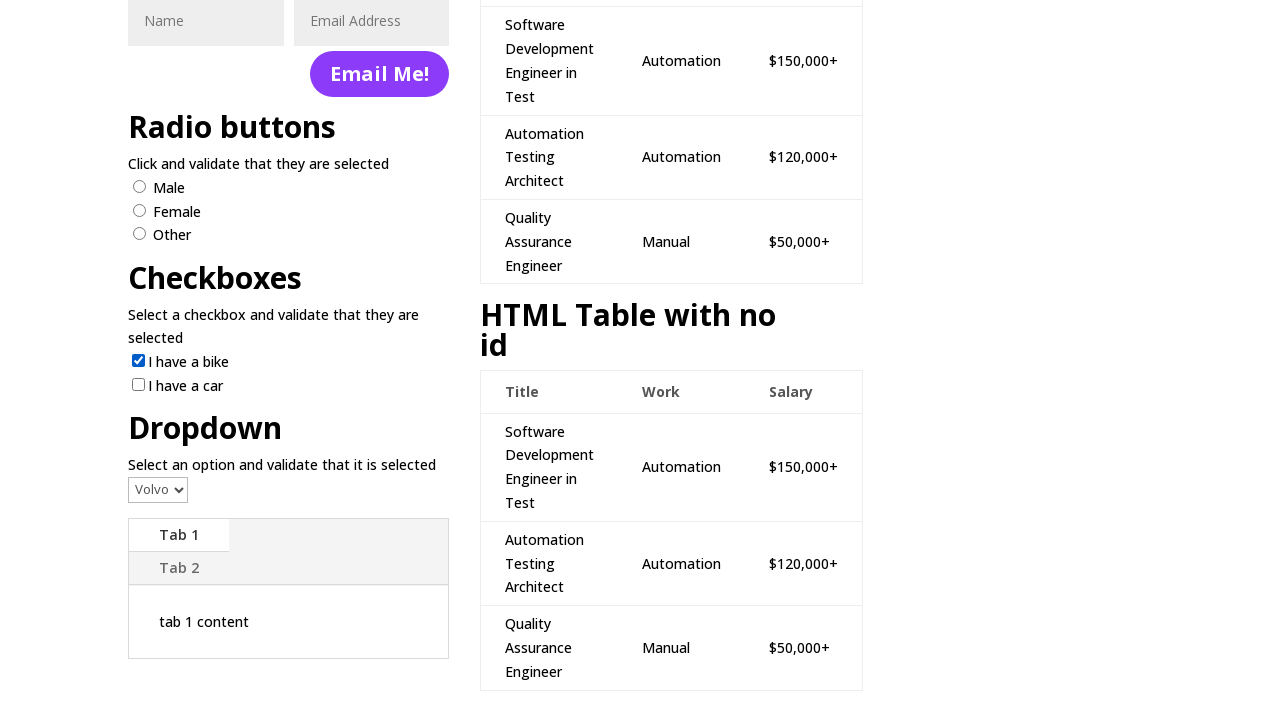

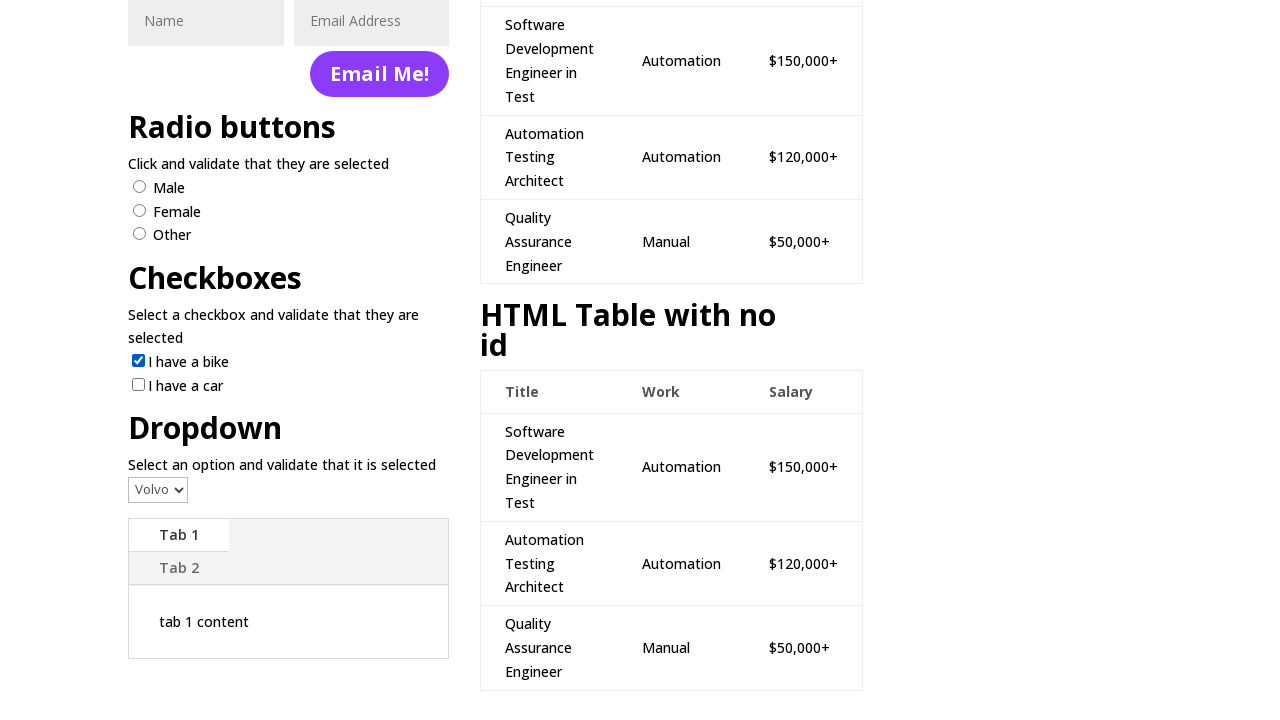